Navigates to otus.ru website and retrieves the page title

Starting URL: http://otus.ru

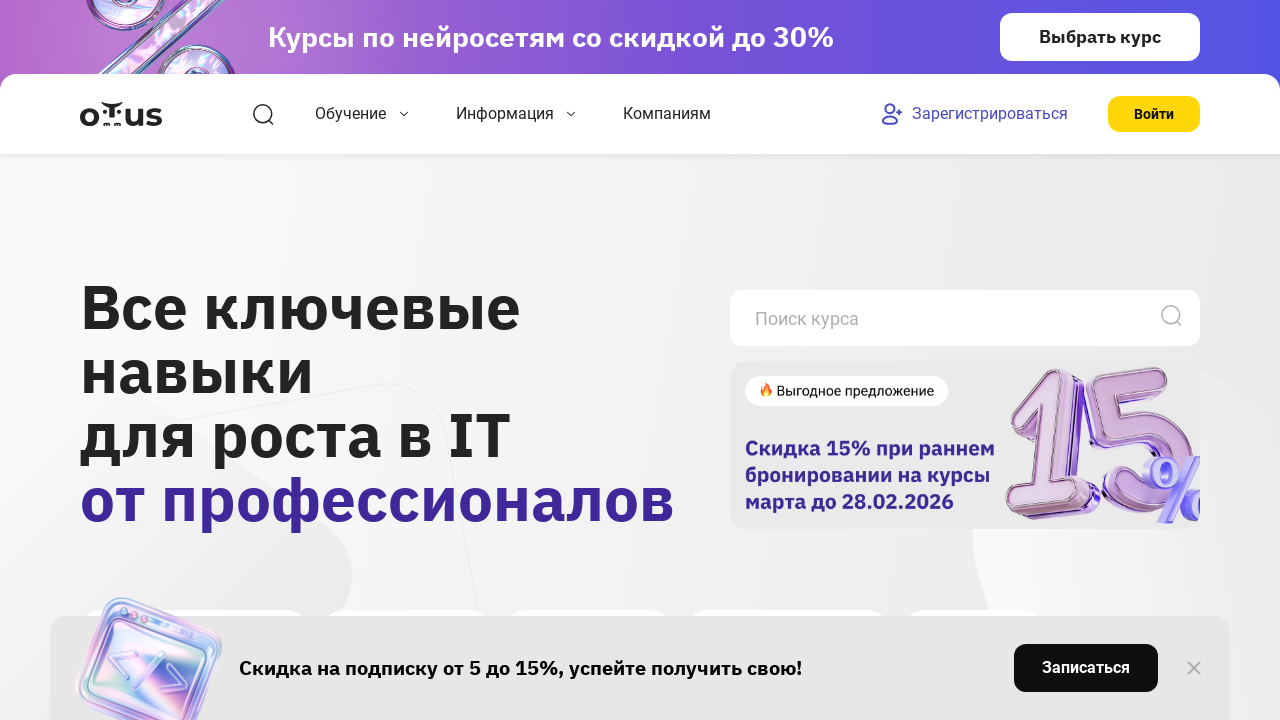

Retrieved page title from otus.ru
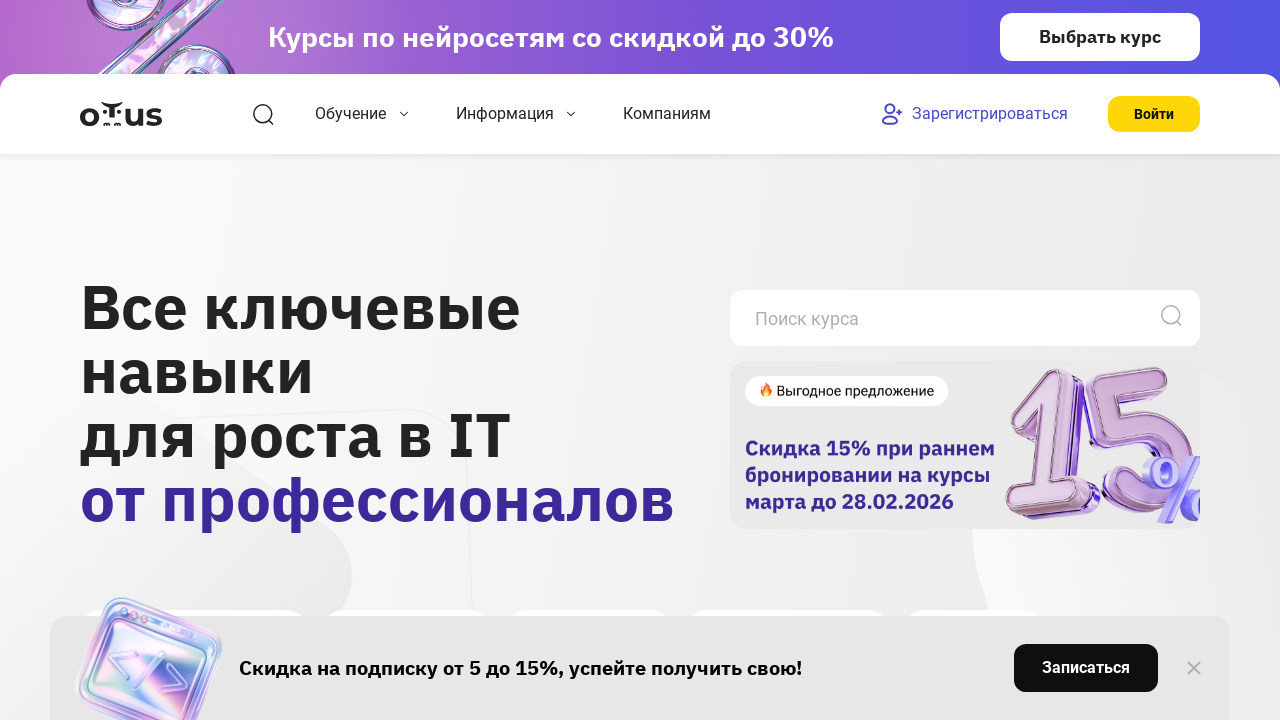

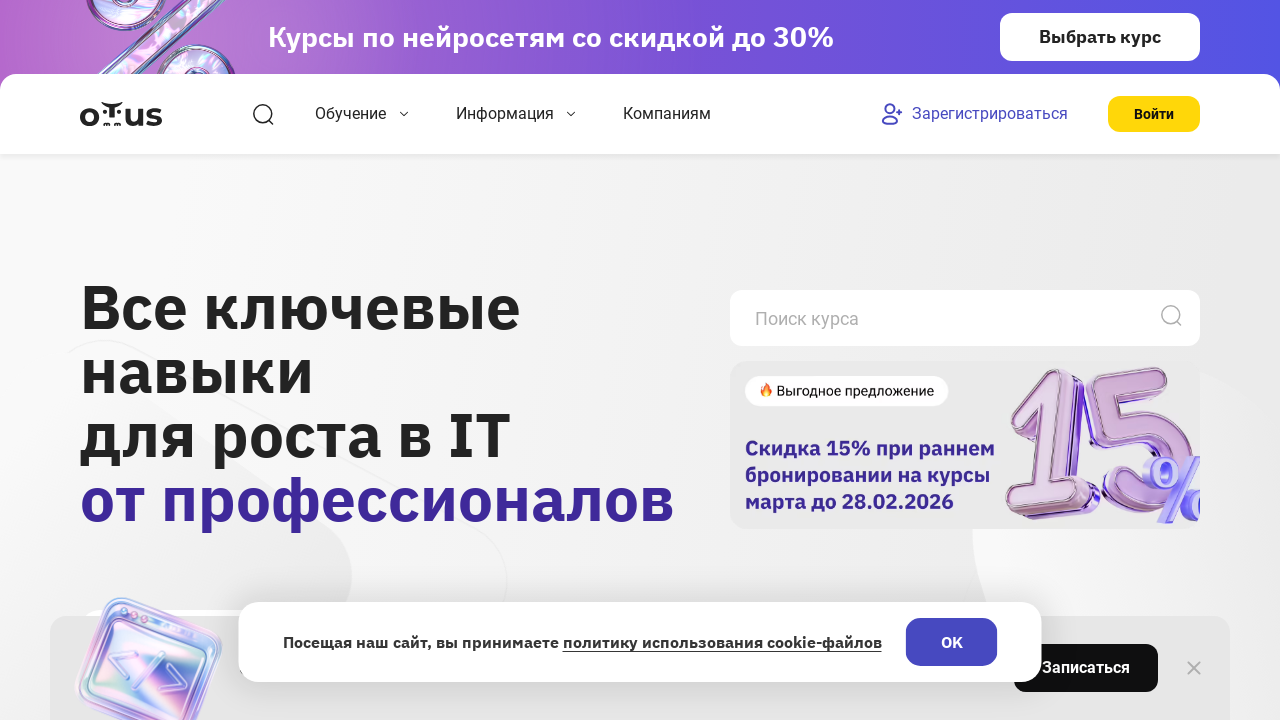